Tests checkbox functionality by clicking multiple checkboxes in various combinations

Starting URL: https://rahulshettyacademy.com/AutomationPractice/

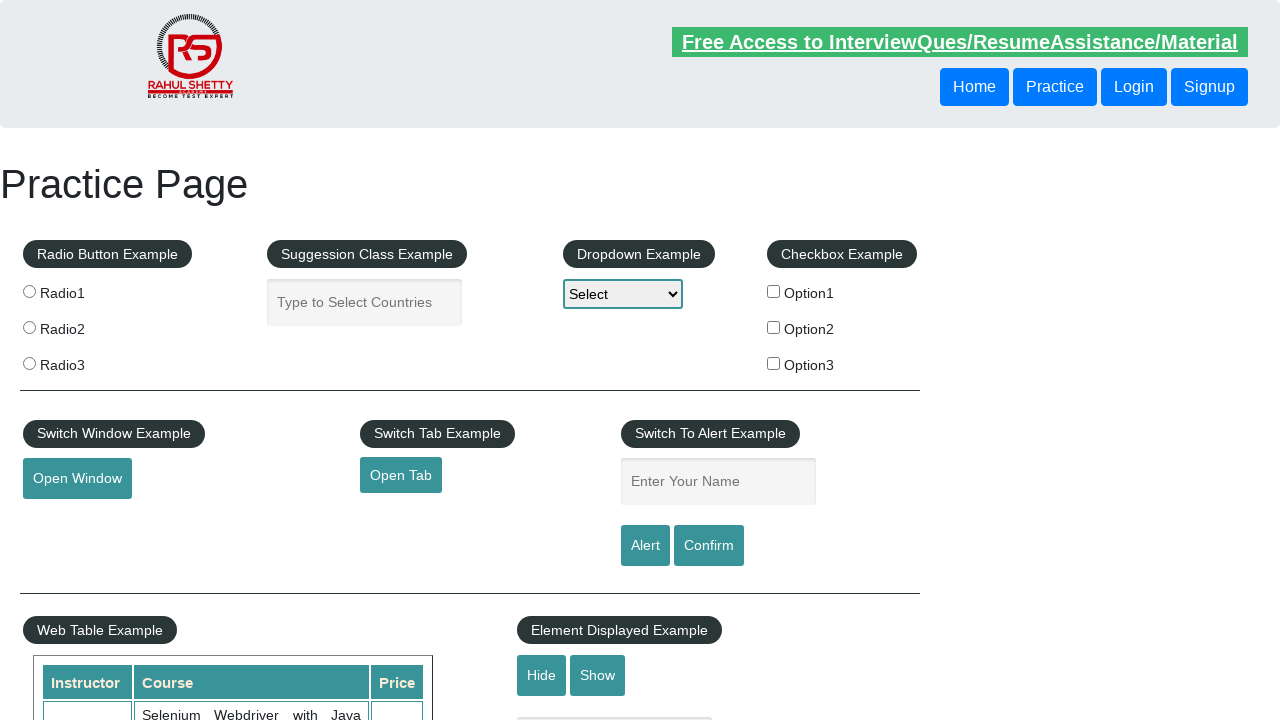

Clicked checkbox option1 at (774, 291) on xpath=//div[@id='checkbox-example']//input[@value='option1']
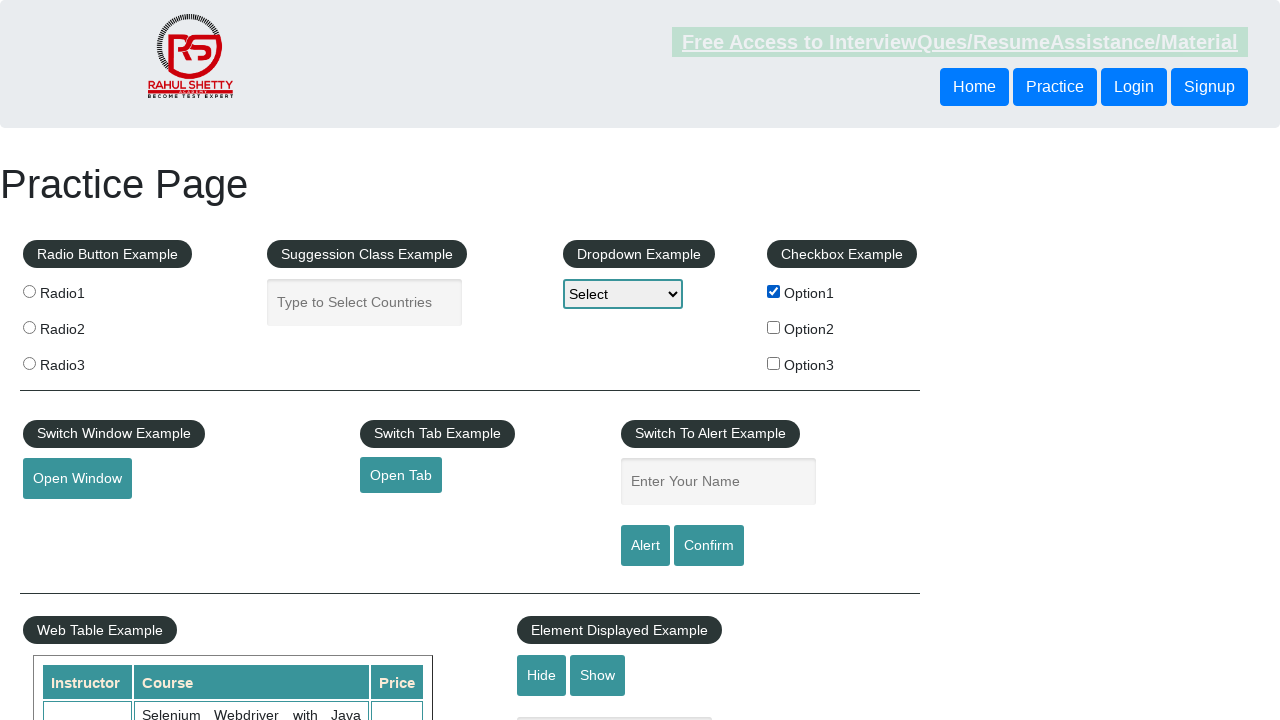

Clicked checkbox option2 at (774, 327) on xpath=//div[@id='checkbox-example']//input[@value='option2']
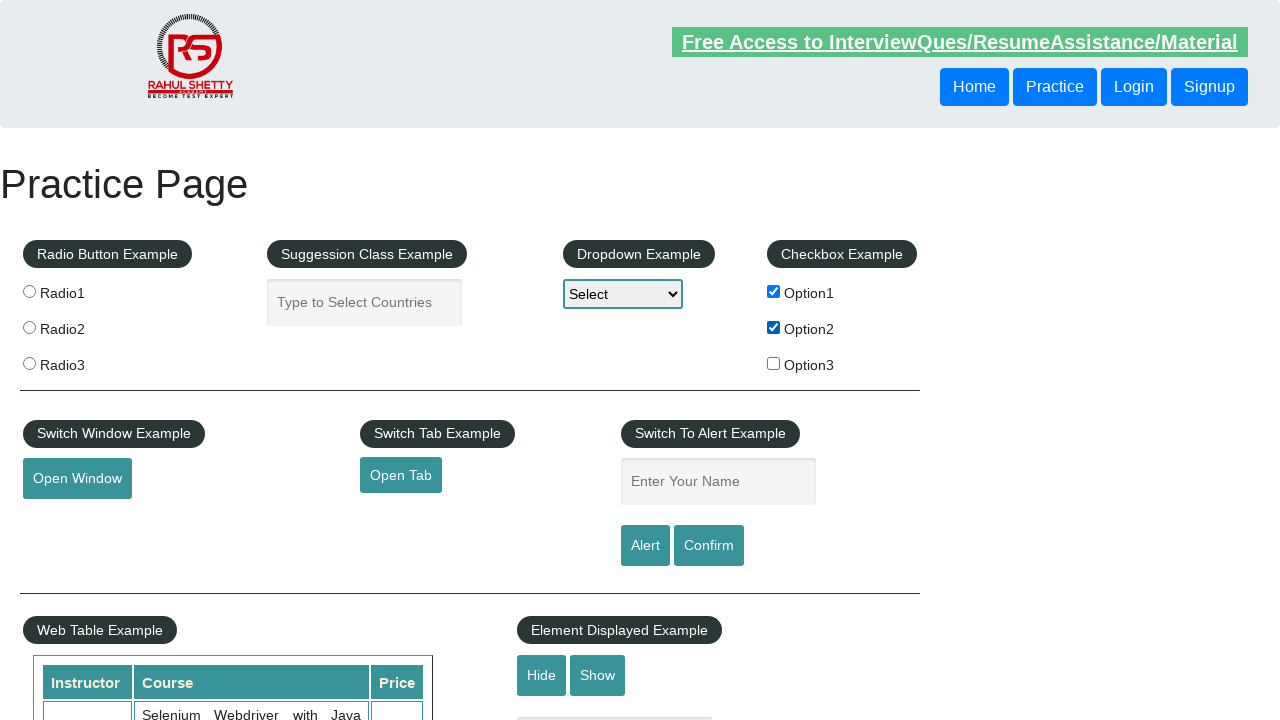

Clicked checkbox option3 at (774, 363) on xpath=//div[@id='checkbox-example']//input[@value='option3']
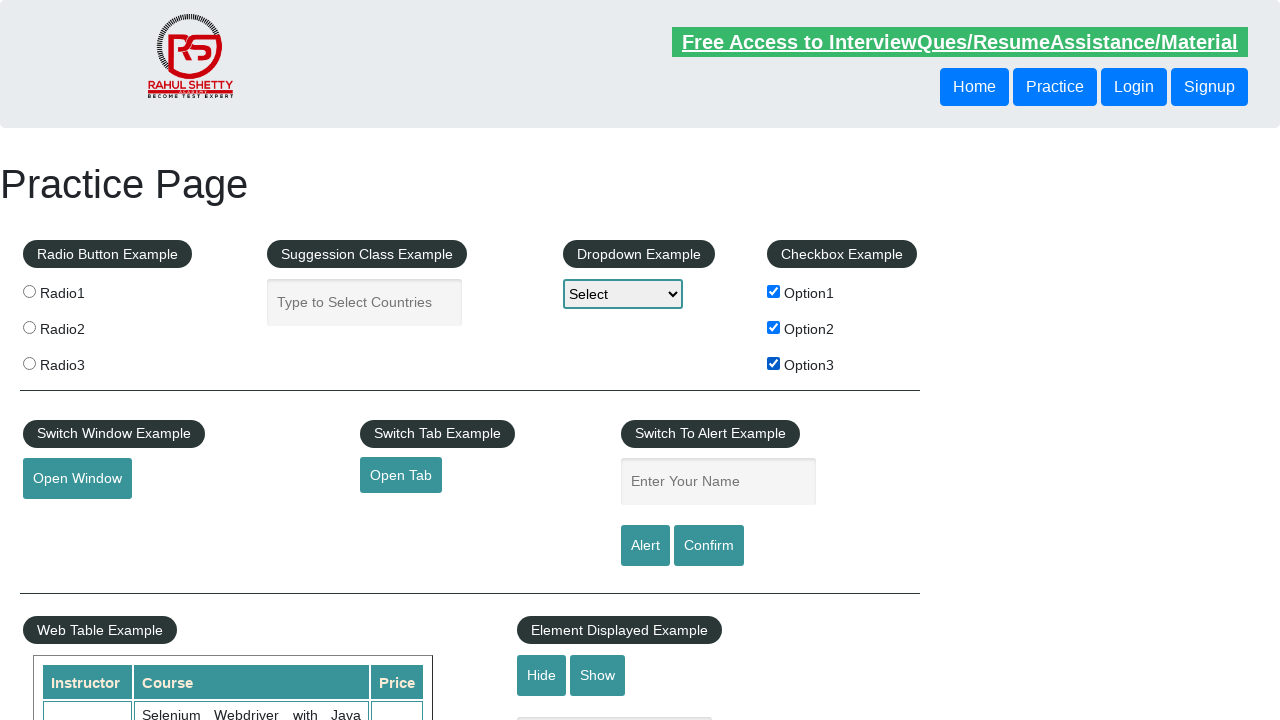

Unchecked checkbox option2 at (774, 327) on xpath=//div[@id='checkbox-example']//input[@value='option2']
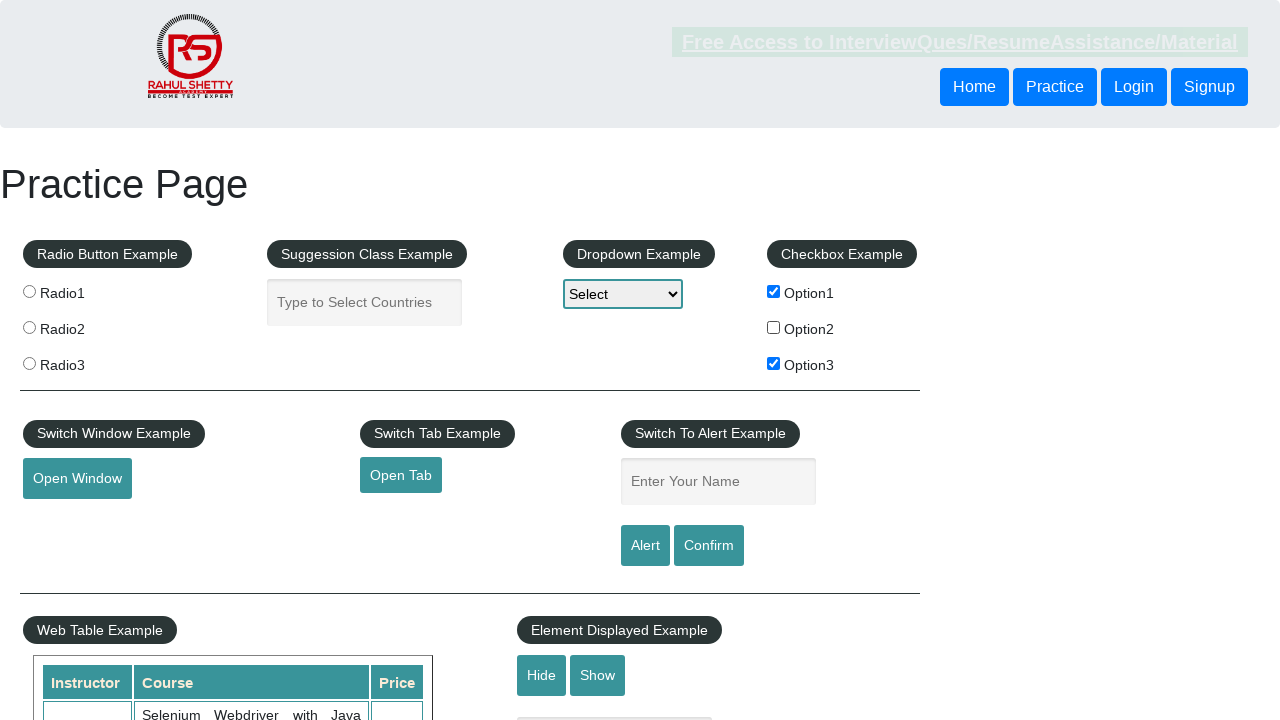

Unchecked checkbox option1 at (774, 291) on xpath=//div[@id='checkbox-example']//input[@value='option1']
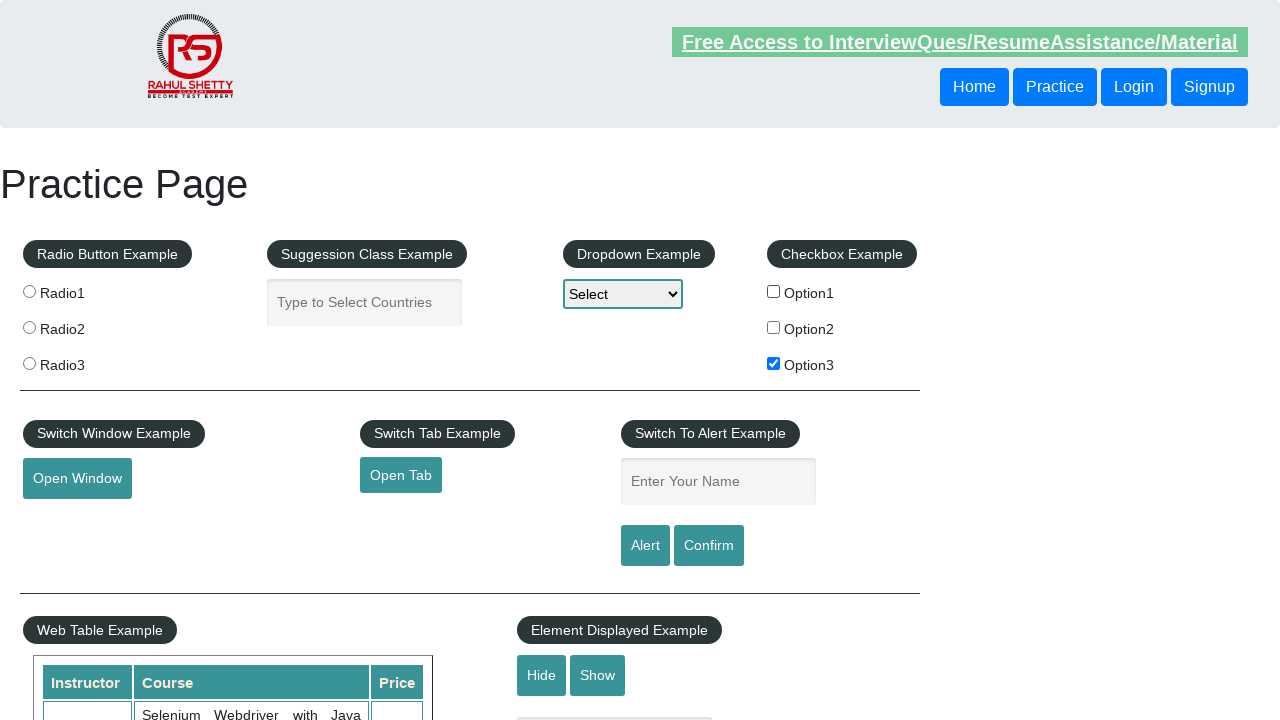

Unchecked checkbox option3 at (774, 363) on xpath=//div[@id='checkbox-example']//input[@value='option3']
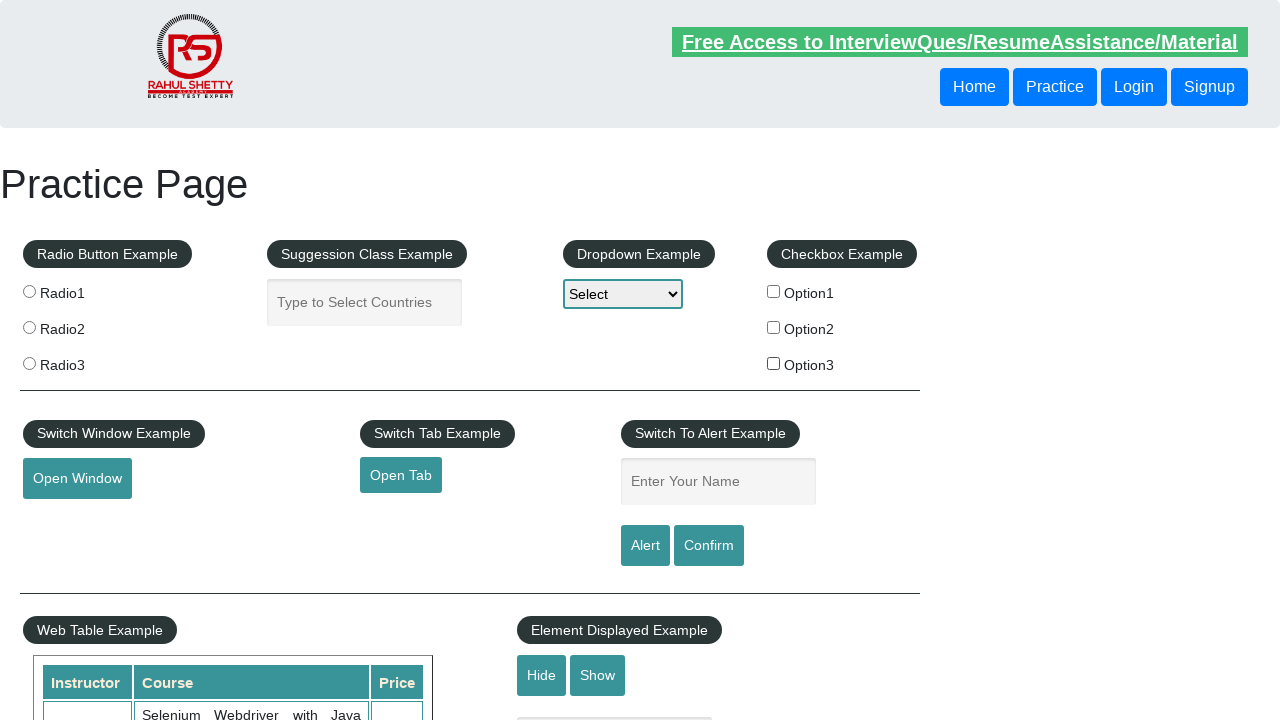

Checked checkbox option3 again at (774, 363) on xpath=//div[@id='checkbox-example']//input[@value='option3']
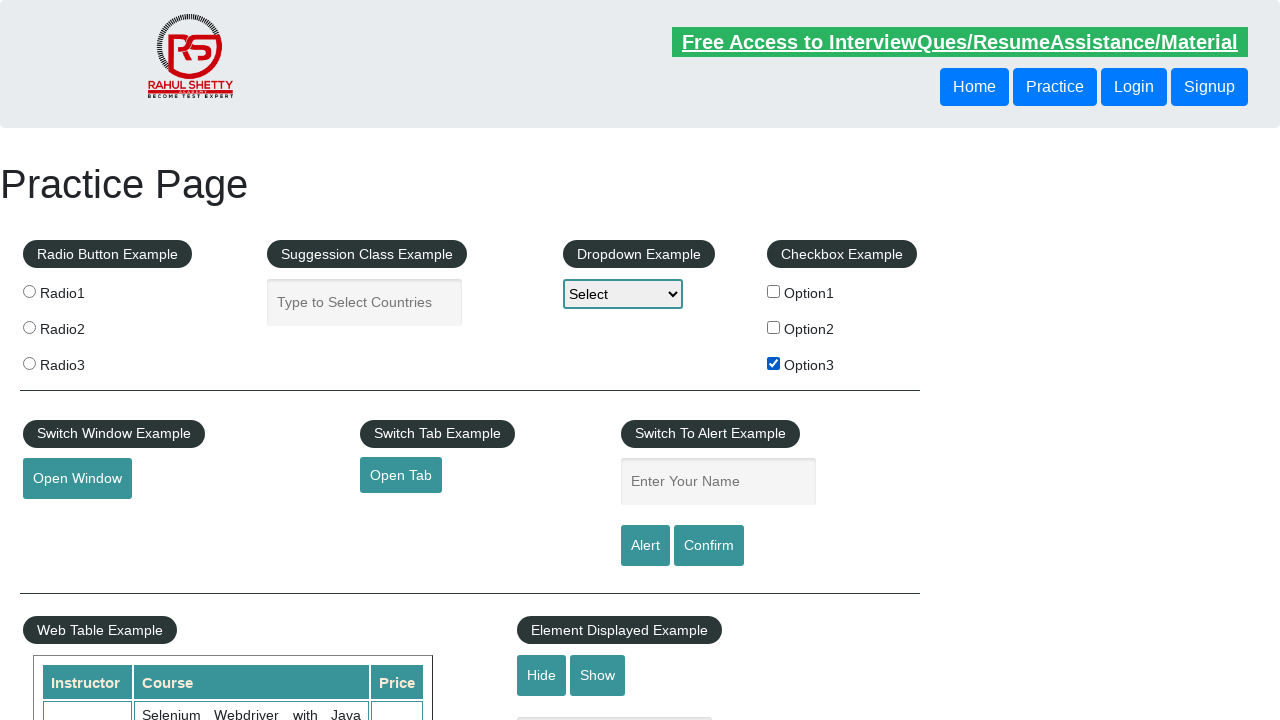

Checked checkbox option2 again at (774, 327) on xpath=//div[@id='checkbox-example']//input[@value='option2']
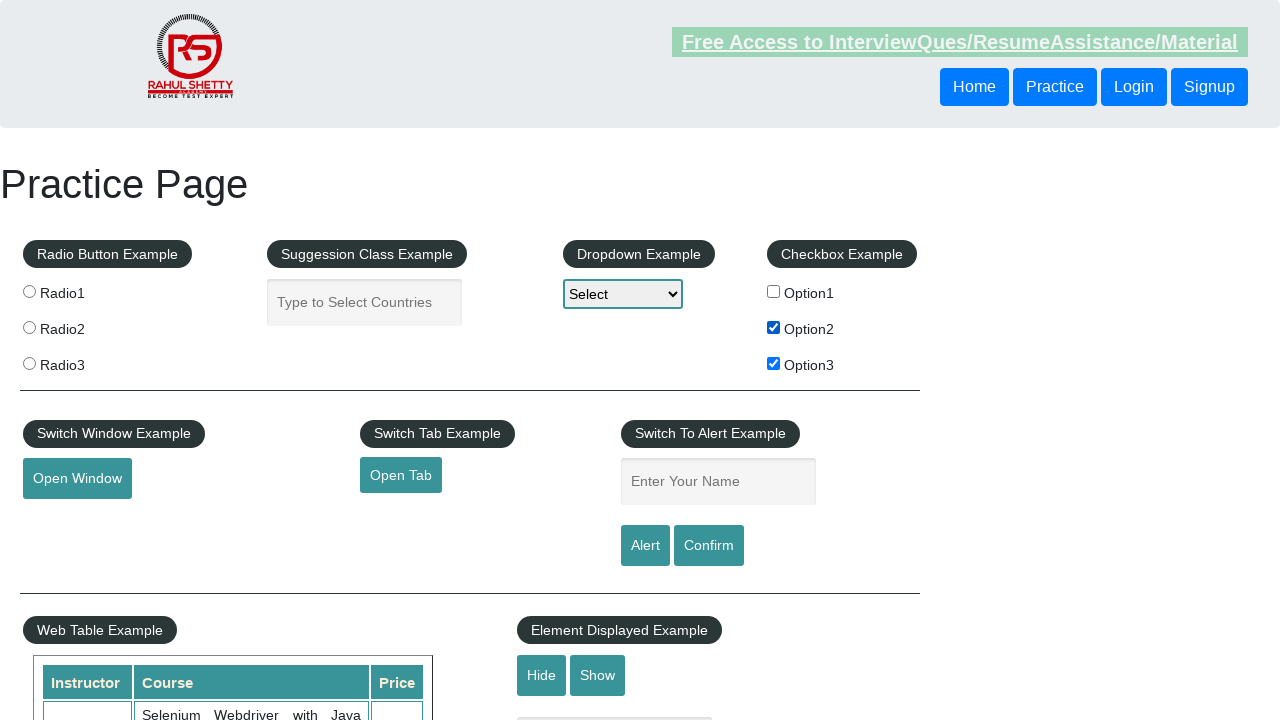

Checked checkbox option1 again at (774, 291) on xpath=//div[@id='checkbox-example']//input[@value='option1']
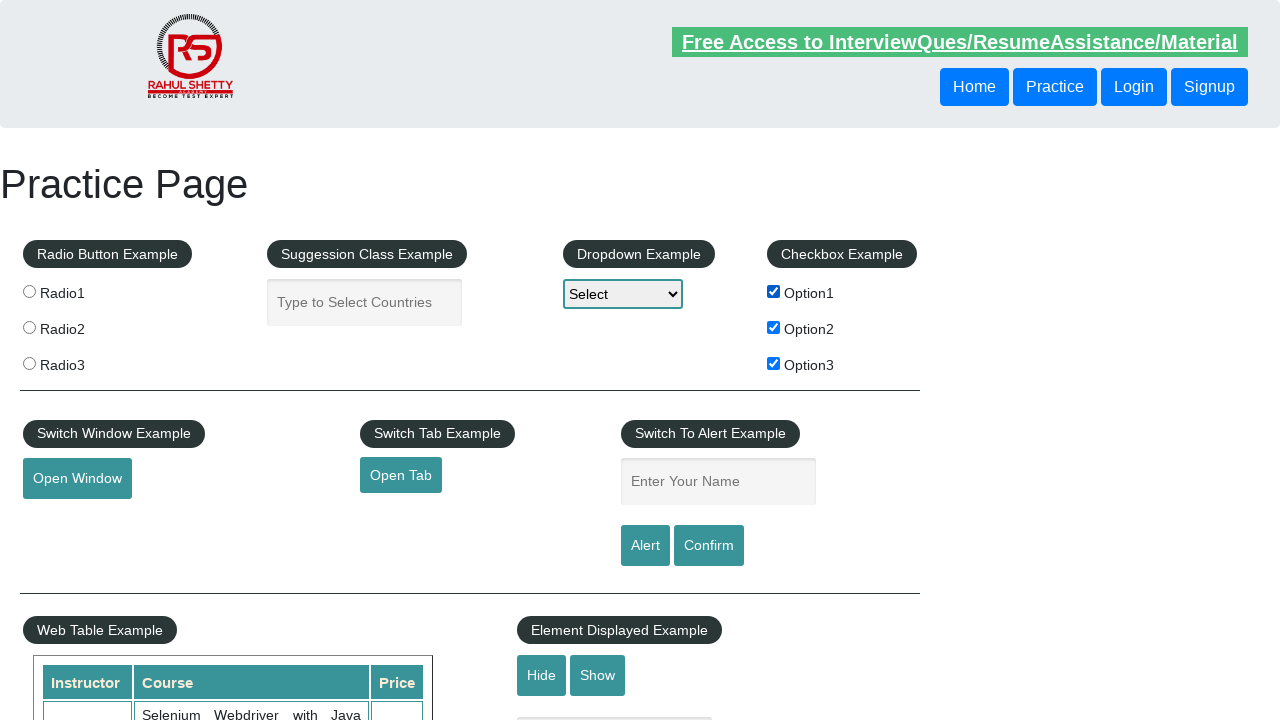

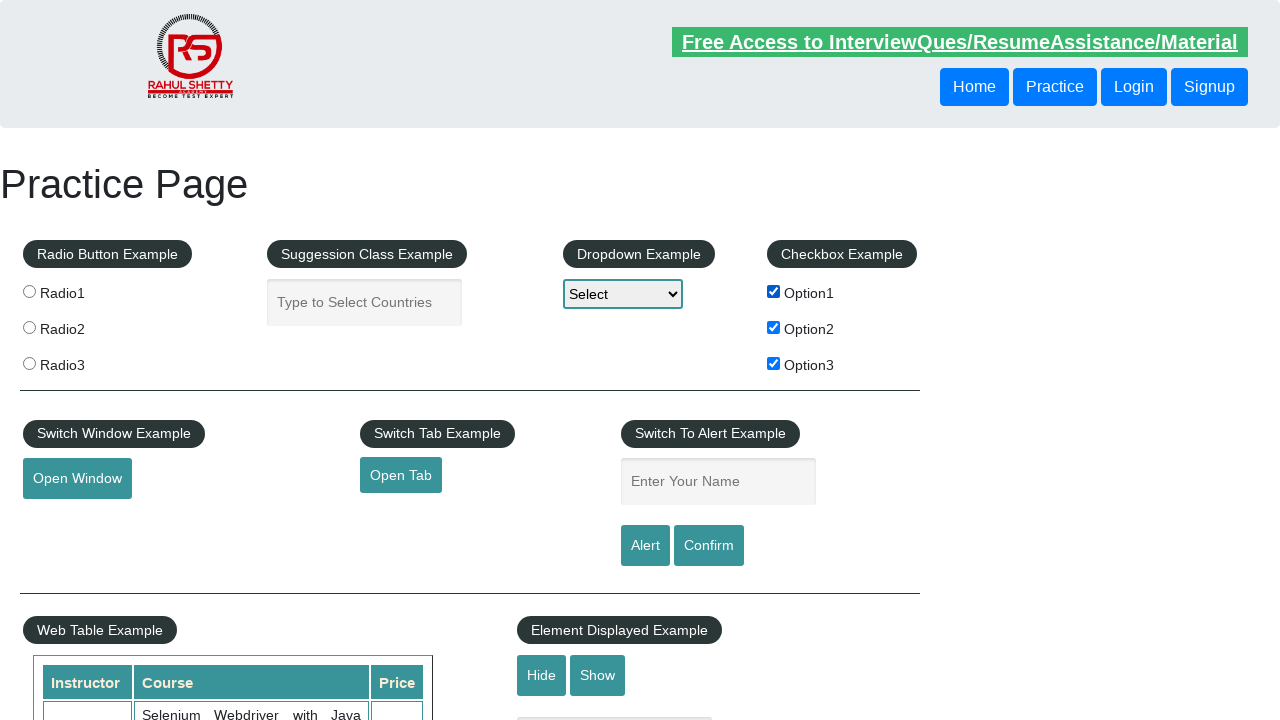